Tests contact form validation with invalid data to ensure error messages appear correctly

Starting URL: http://jupiter.cloud.planittesting.com

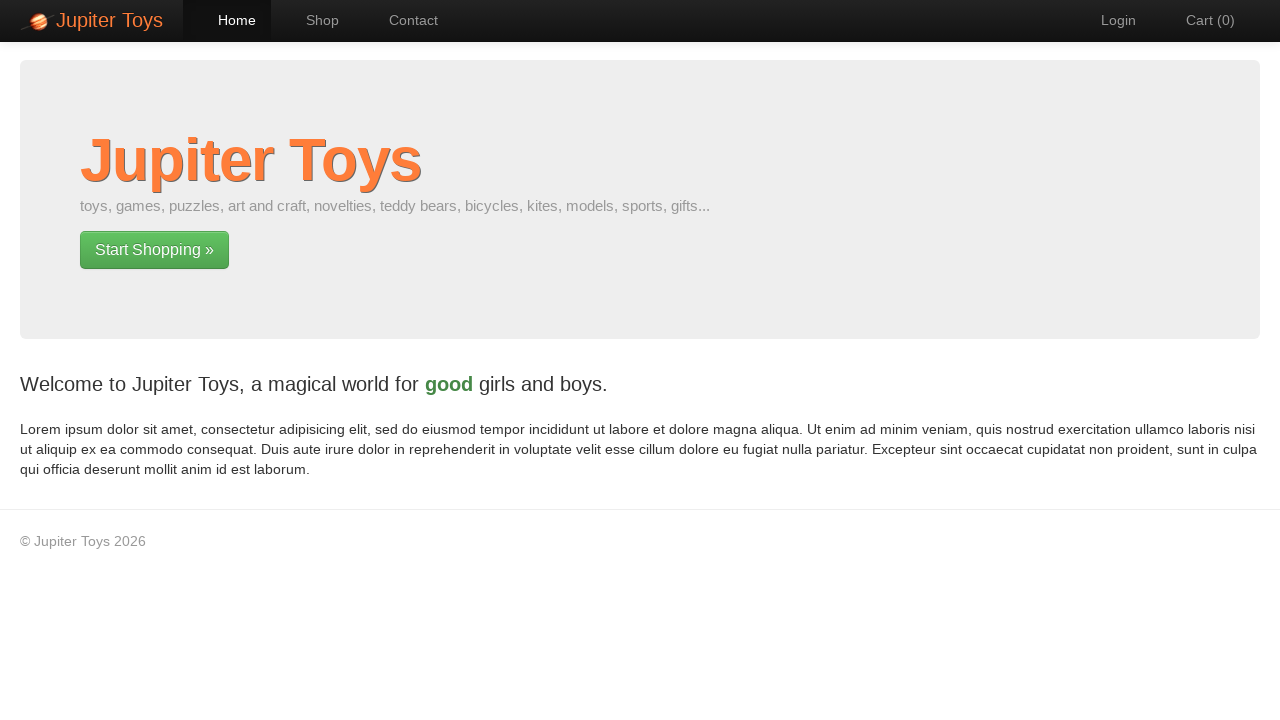

Clicked on Contact tab at (404, 20) on text=Contact
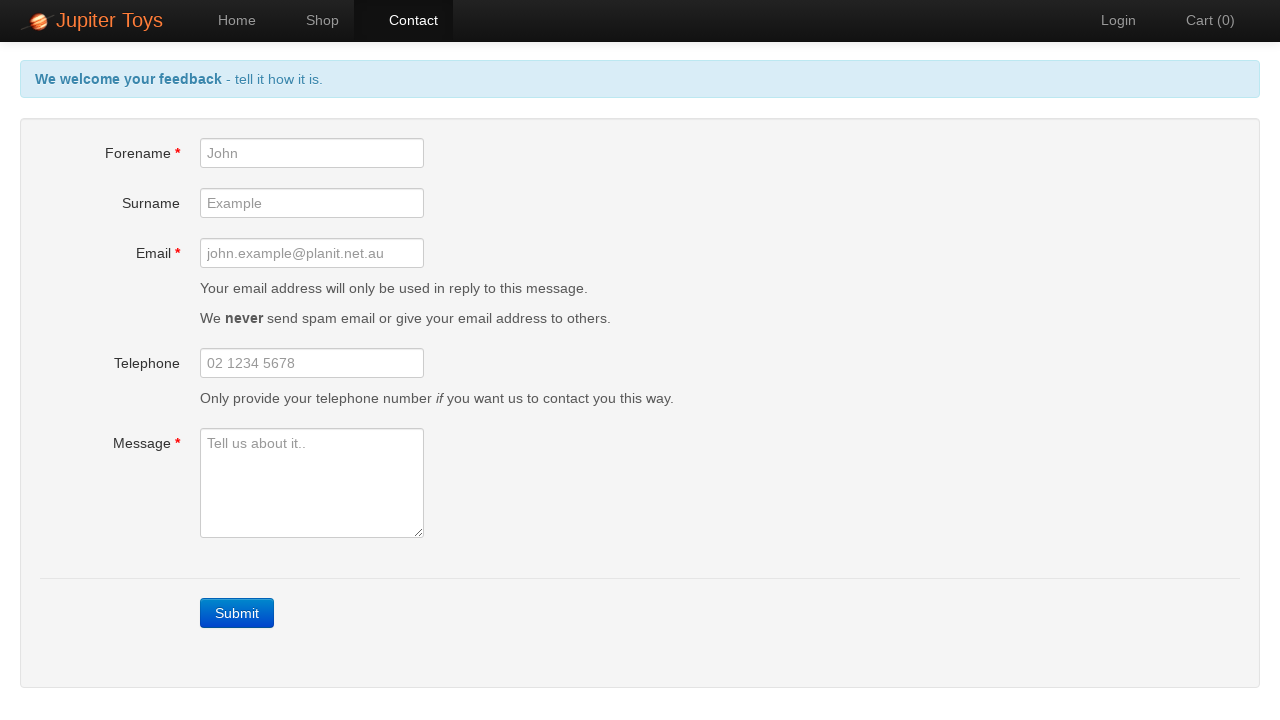

Left forename field empty on input[name='forename']
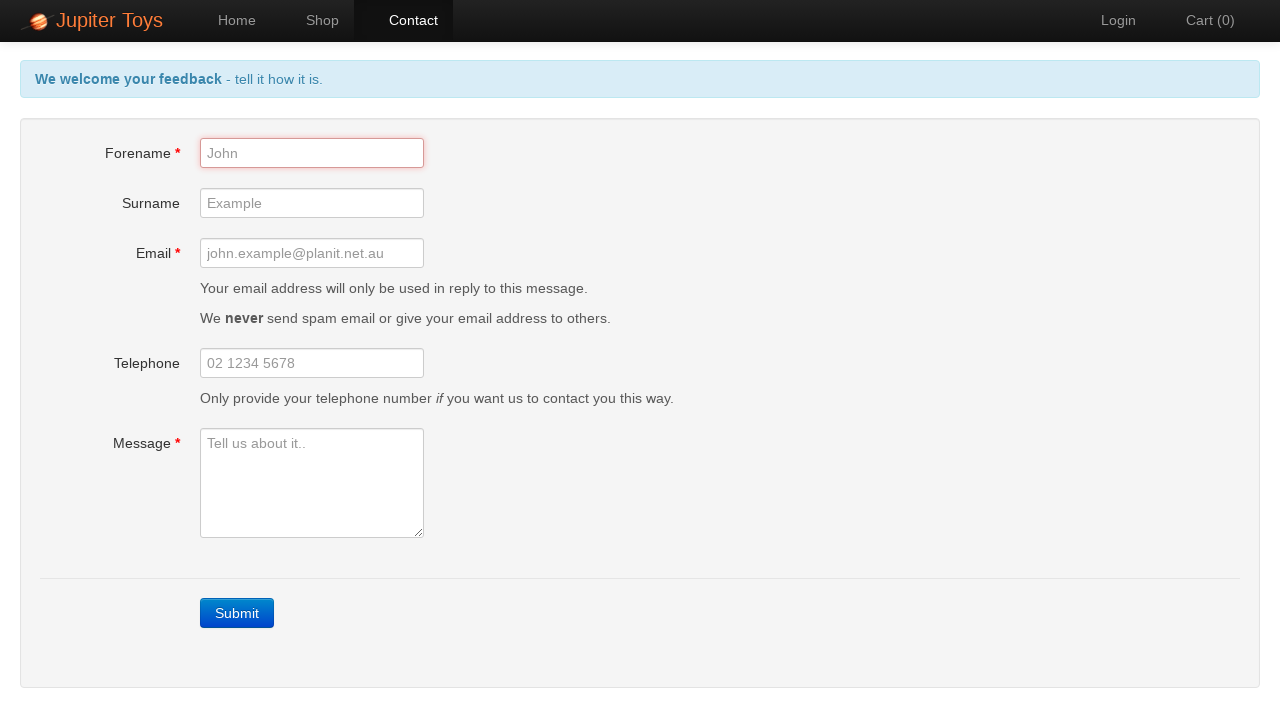

Filled email field with invalid format 'invalid-email' on input[name='email']
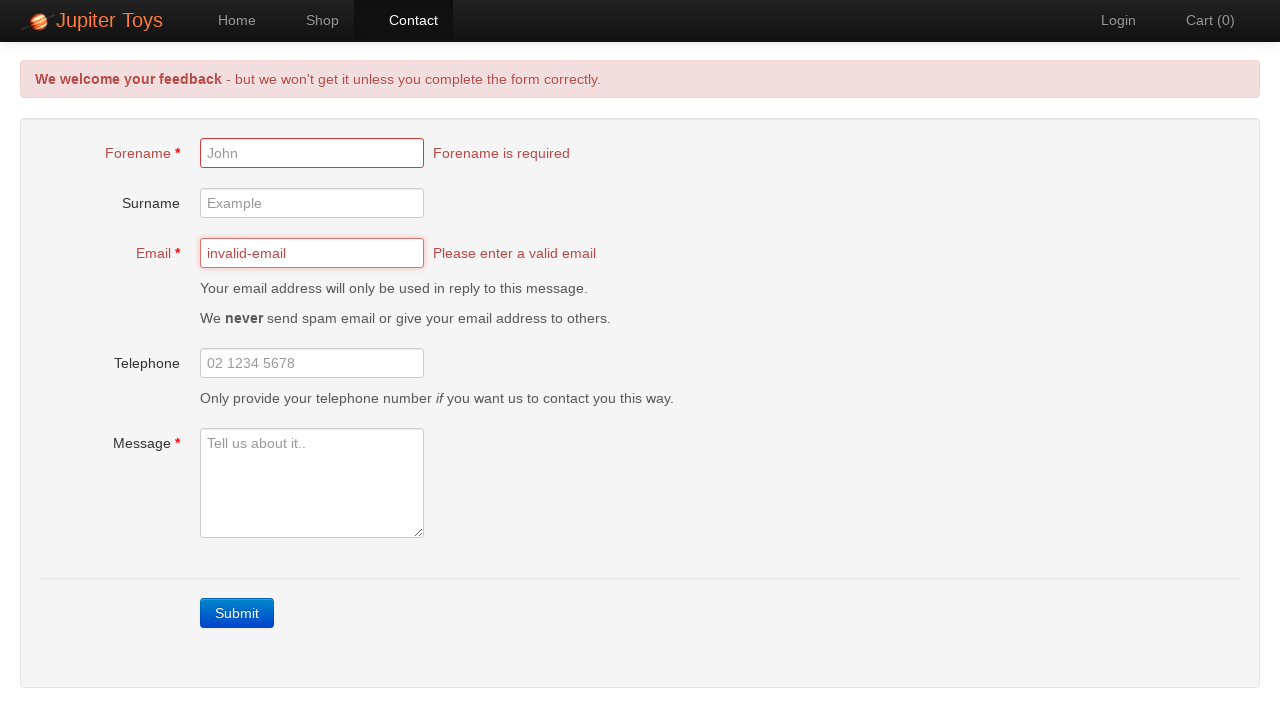

Left message field empty on textarea[name='message']
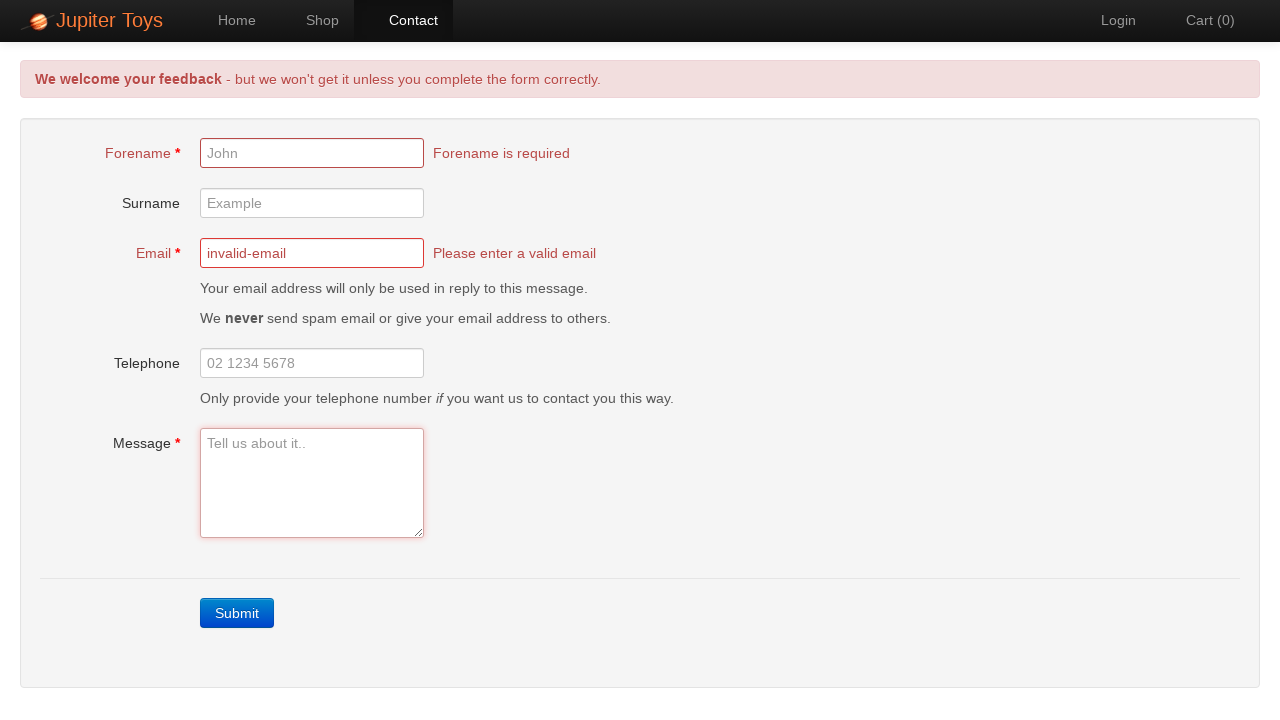

Validation error message appeared confirming form validation works with invalid data
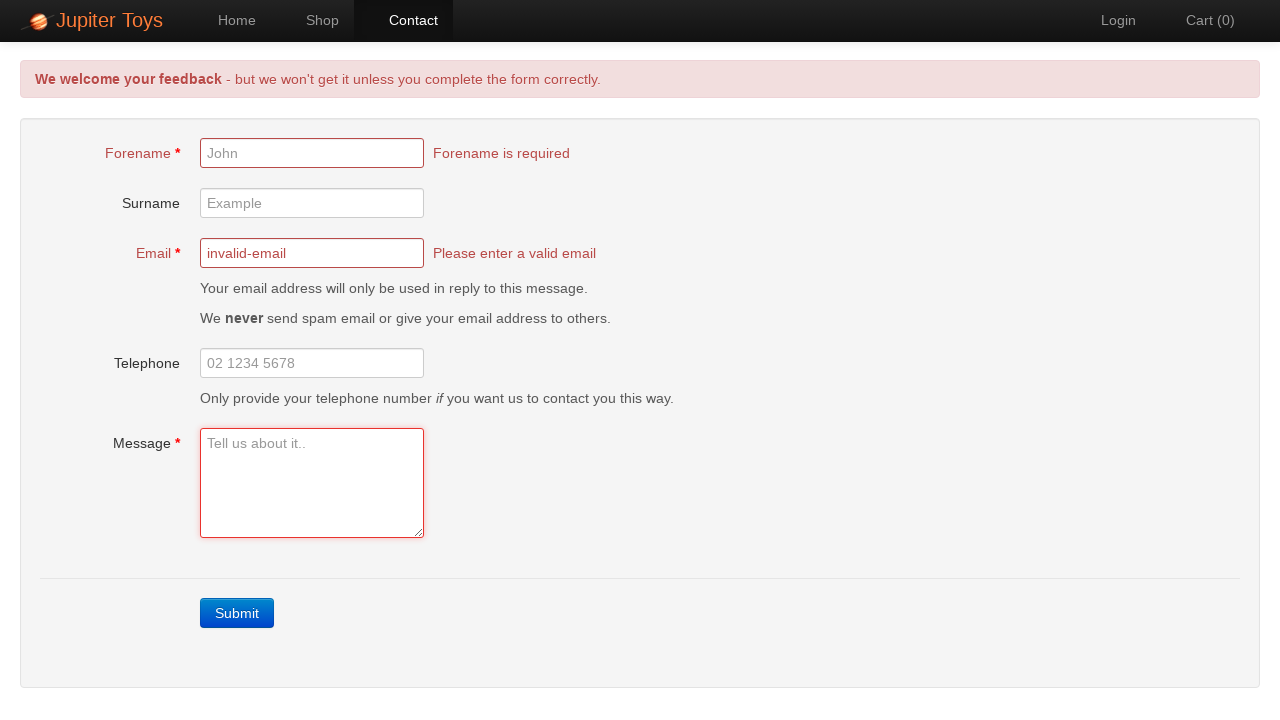

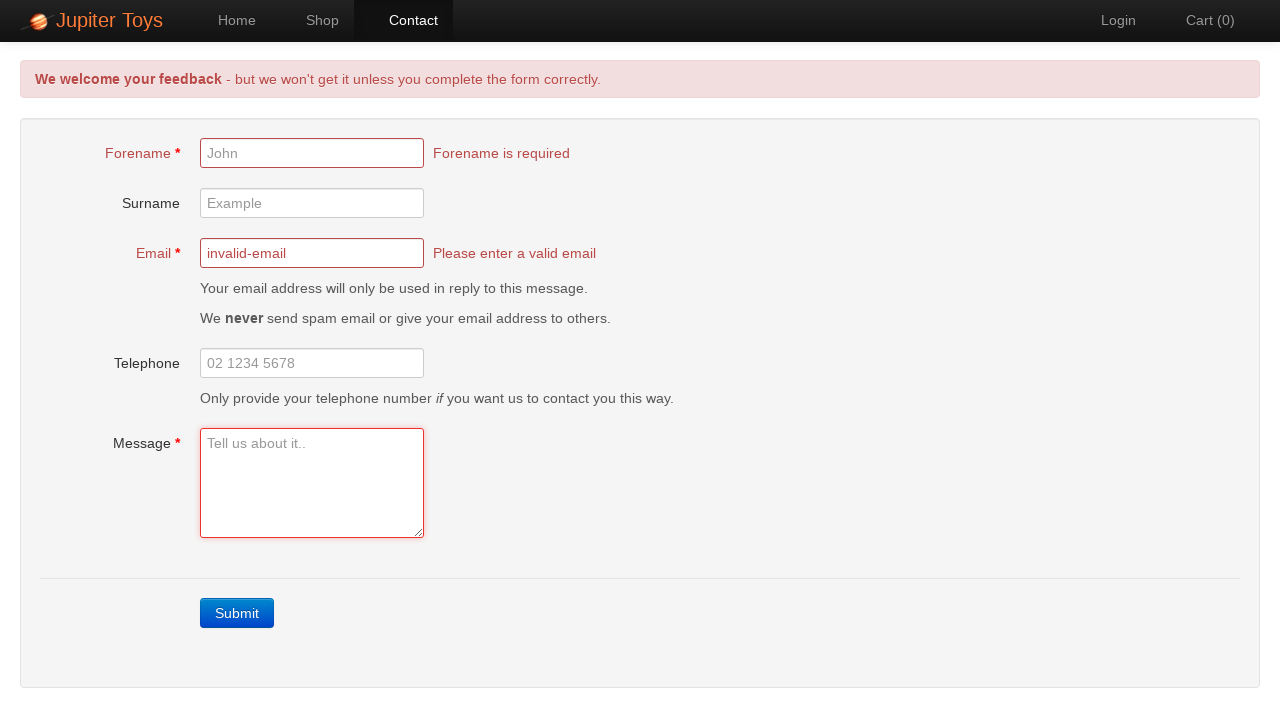